Navigates to the ITLearn360 contact us page and maximizes the browser window

Starting URL: https://www.itlearn360.com/contact-us/

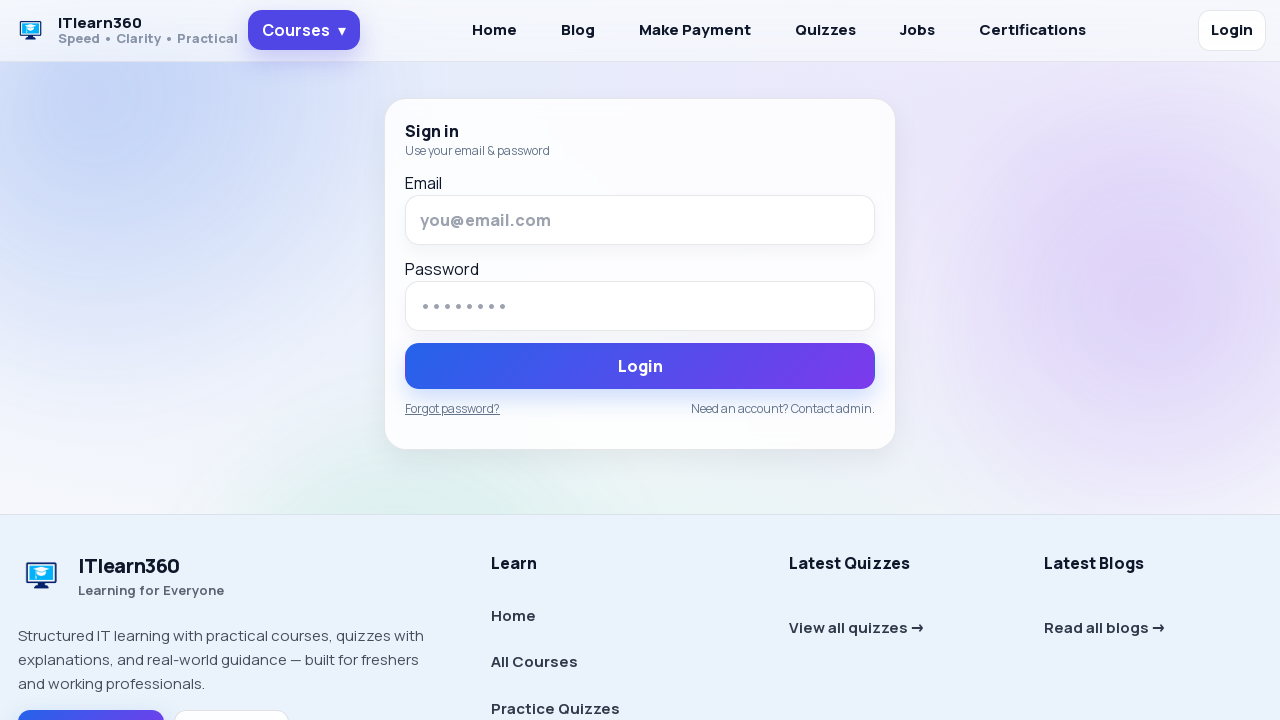

Maximized browser window to 1920x1080
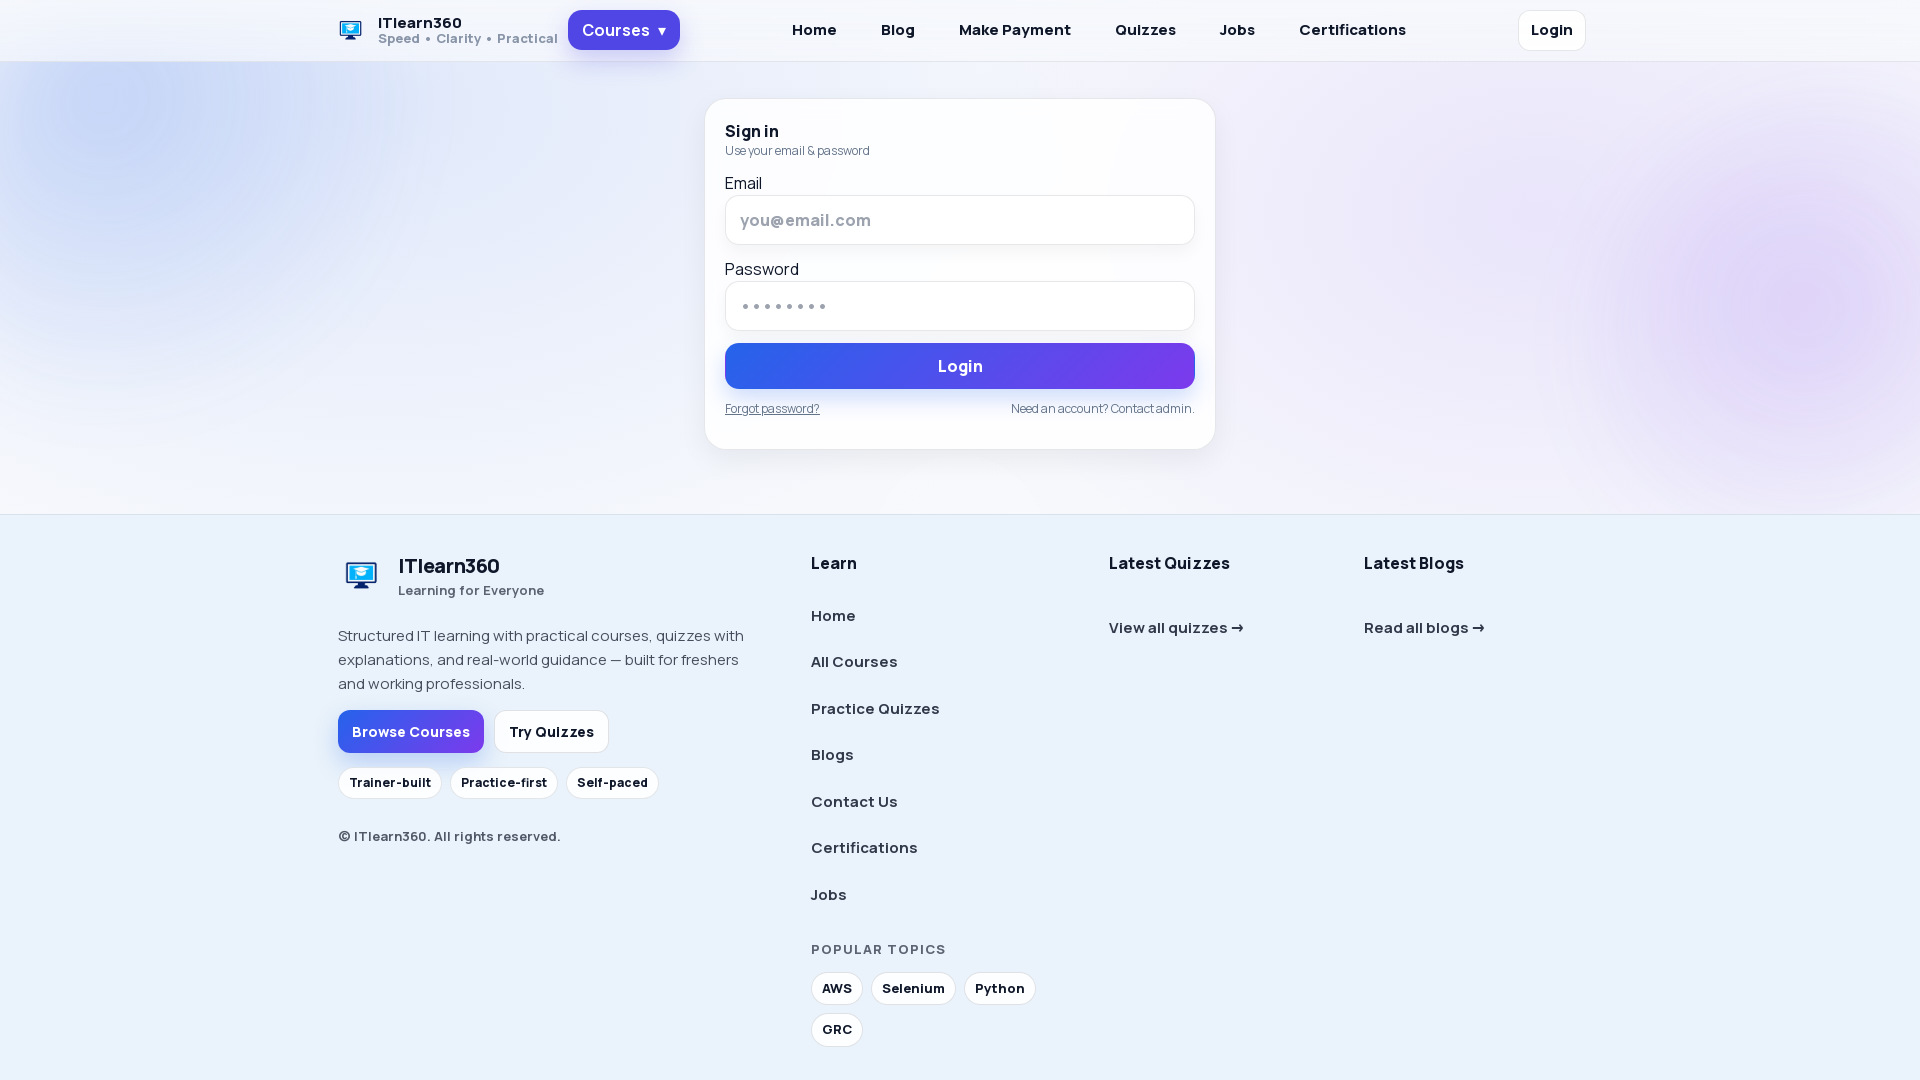

ITLearn360 contact us page loaded
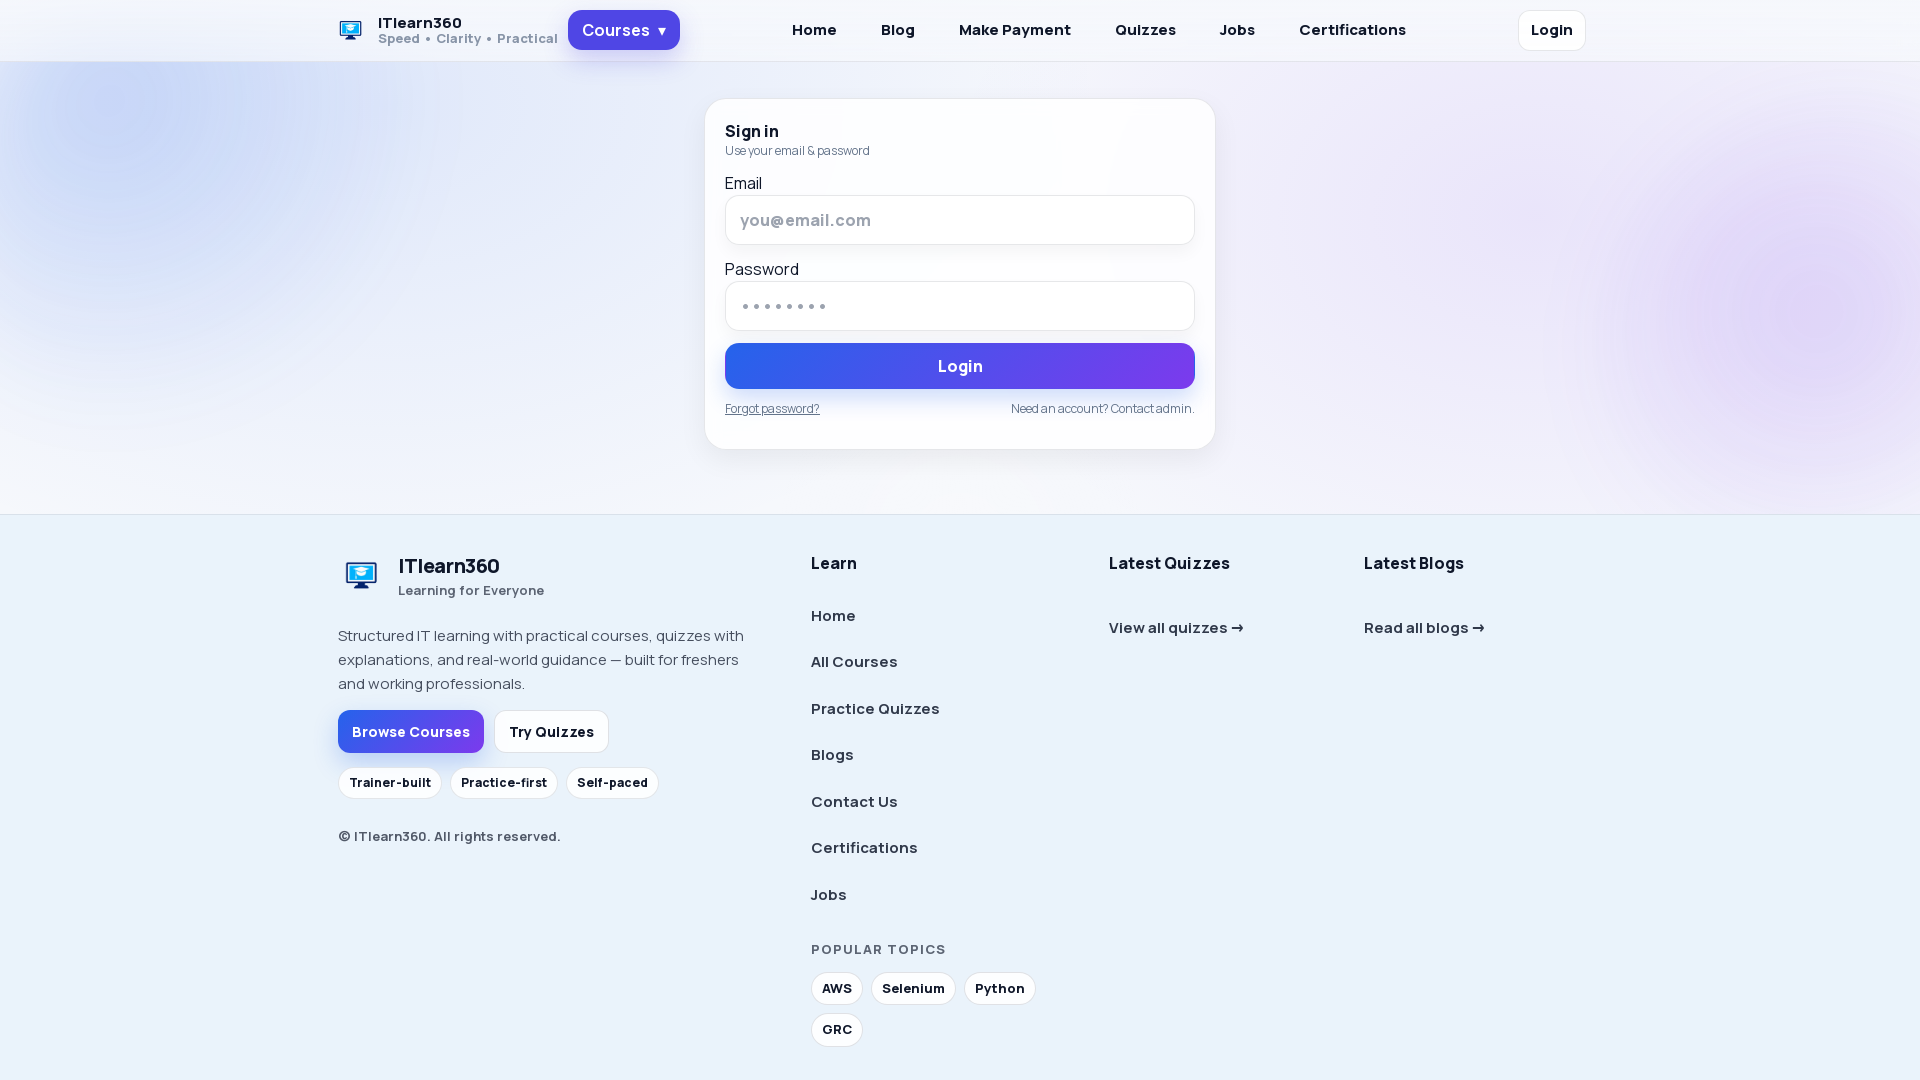

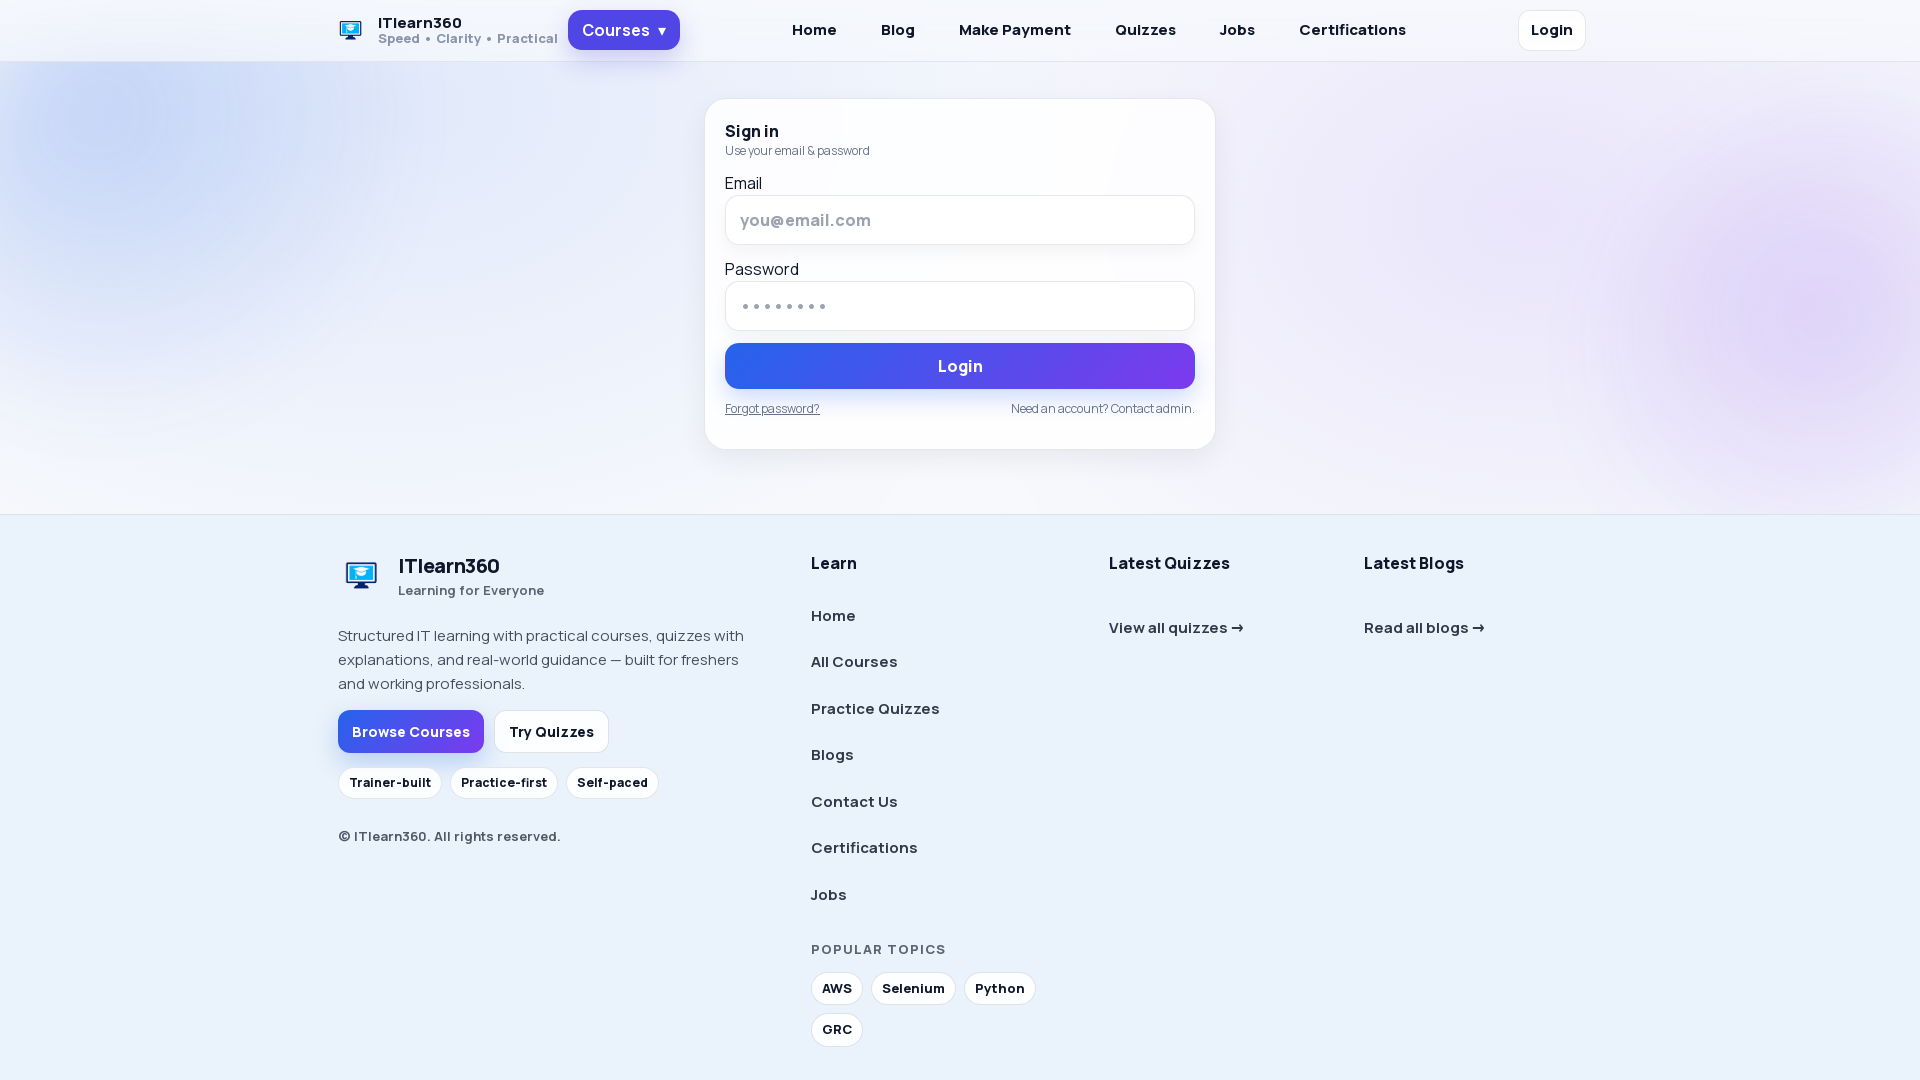